Tests web form functionality by locating a text input field and entering text into it, then verifying the element is enabled.

Starting URL: https://www.selenium.dev/selenium/web/web-form.html

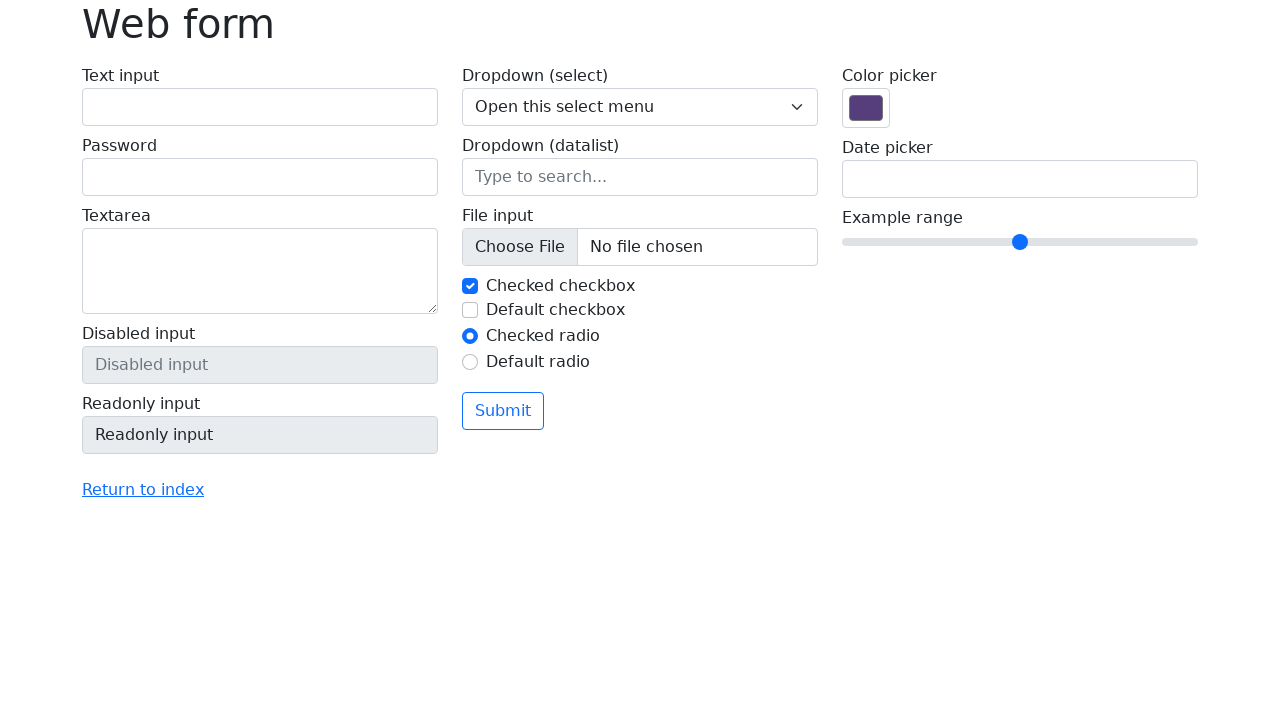

Filled text input field with 'Selenium' on input[name='my-text']
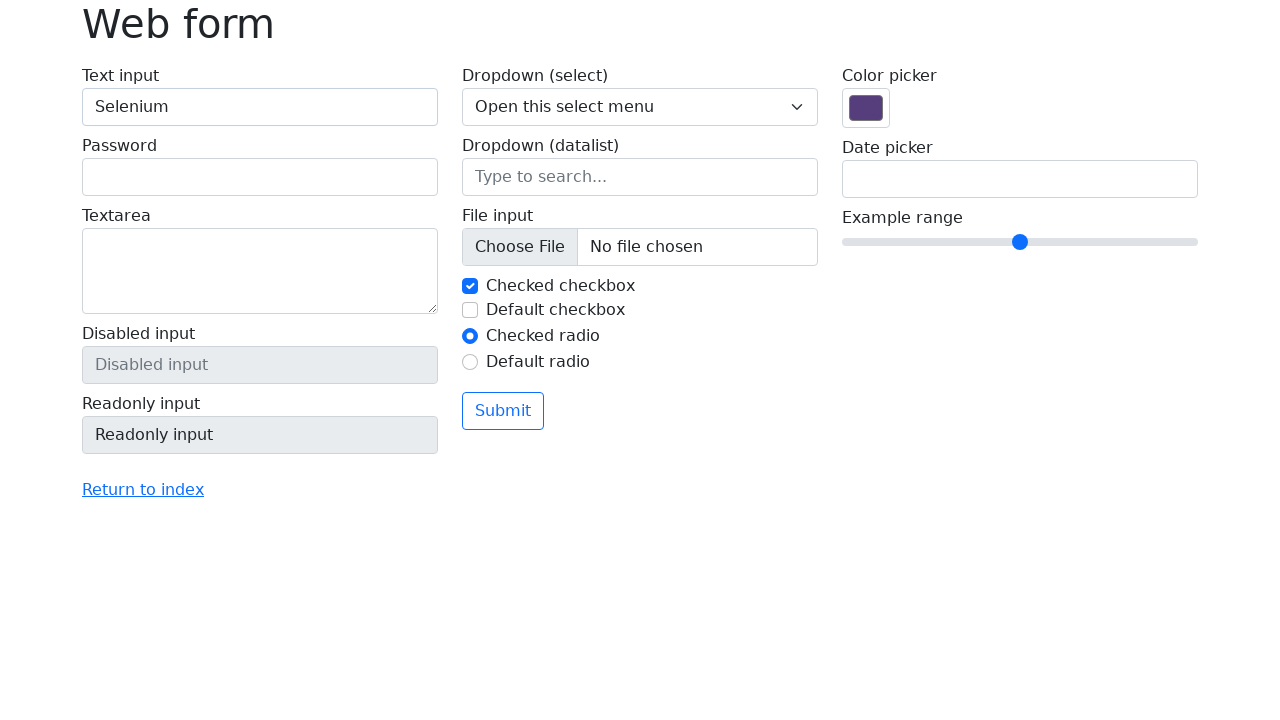

Located text input field by name 'my-text'
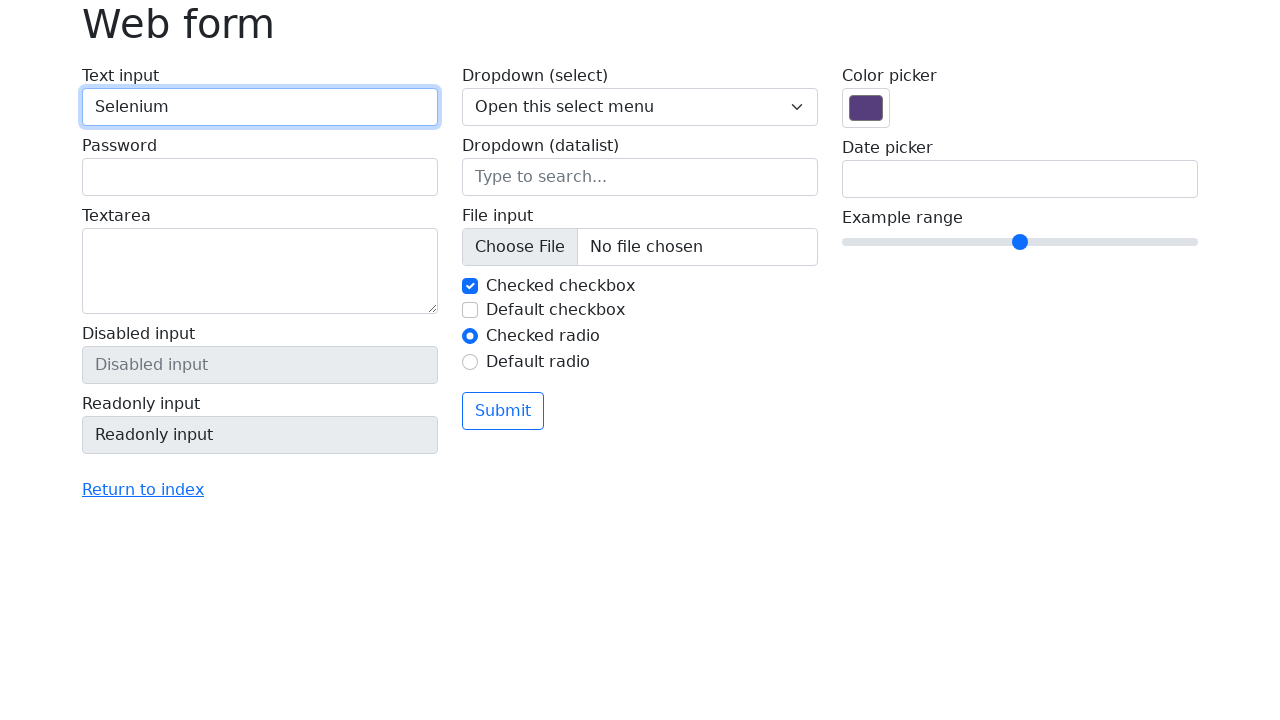

Verified text input field is enabled
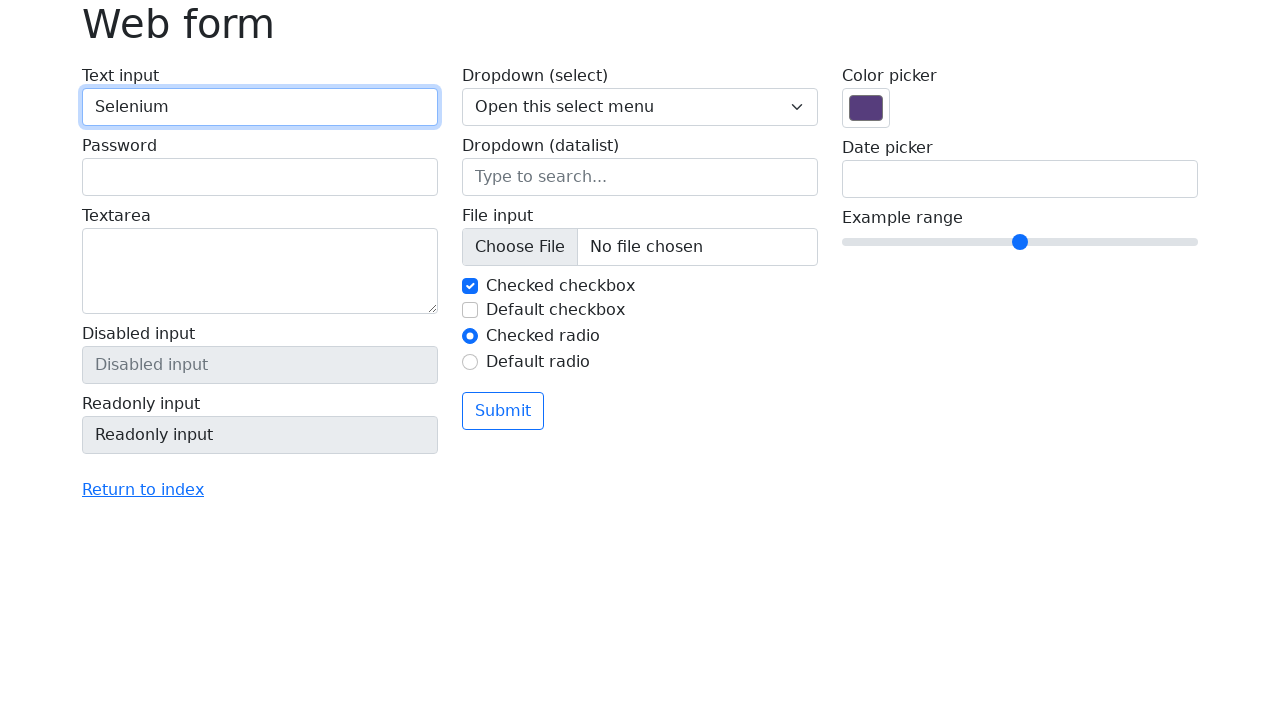

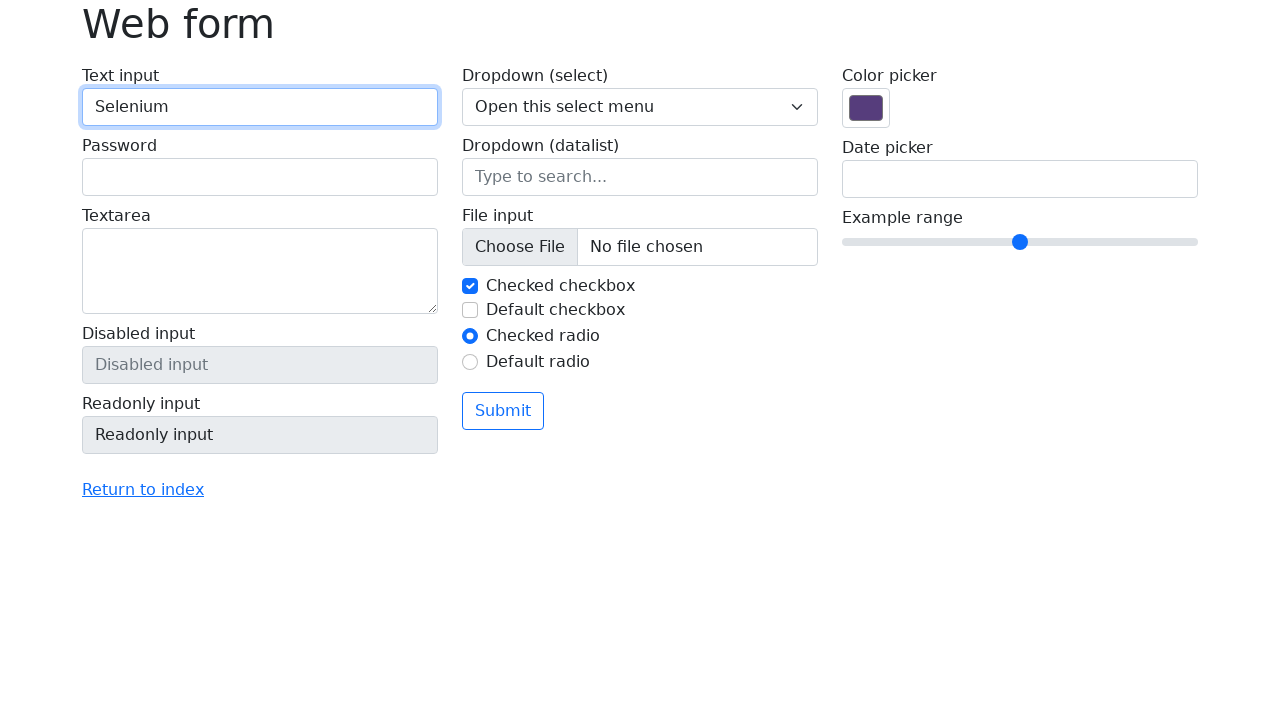